Tests handling static dropdown selection and dynamic autocomplete dropdown by selecting options and typing to filter results

Starting URL: https://rahulshettyacademy.com/AutomationPractice/

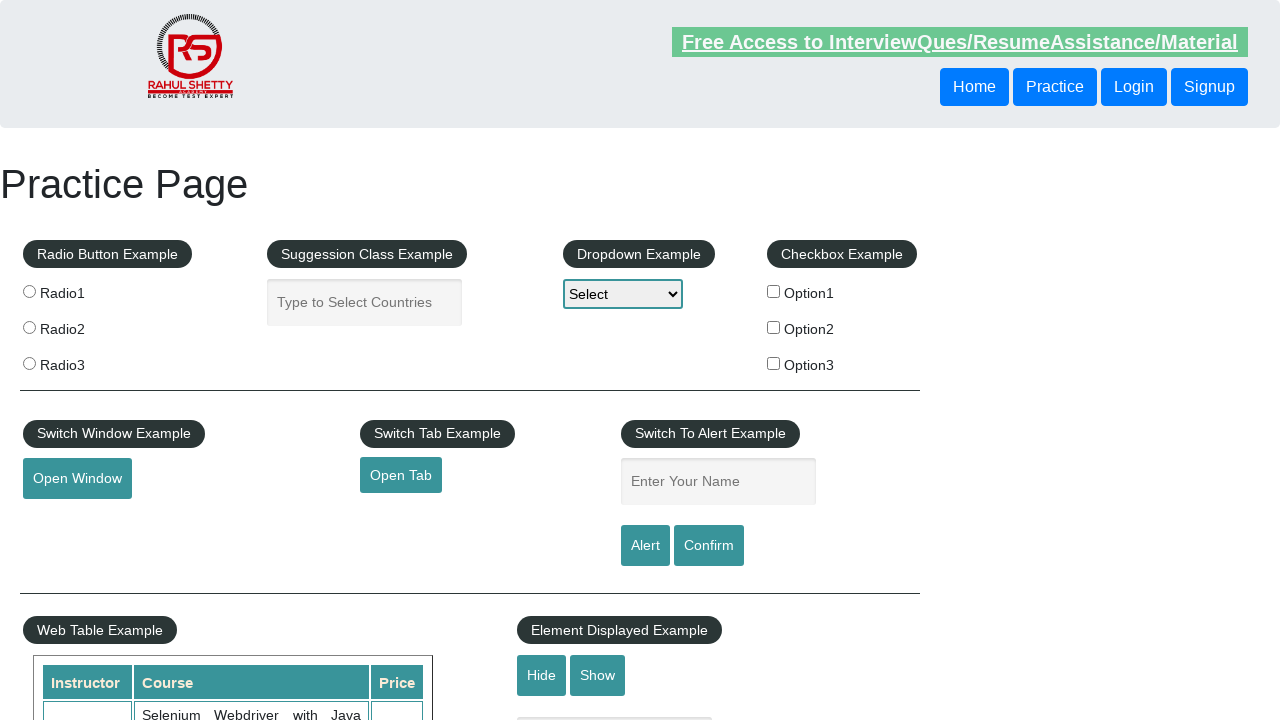

Selected 'option2' from static dropdown on select
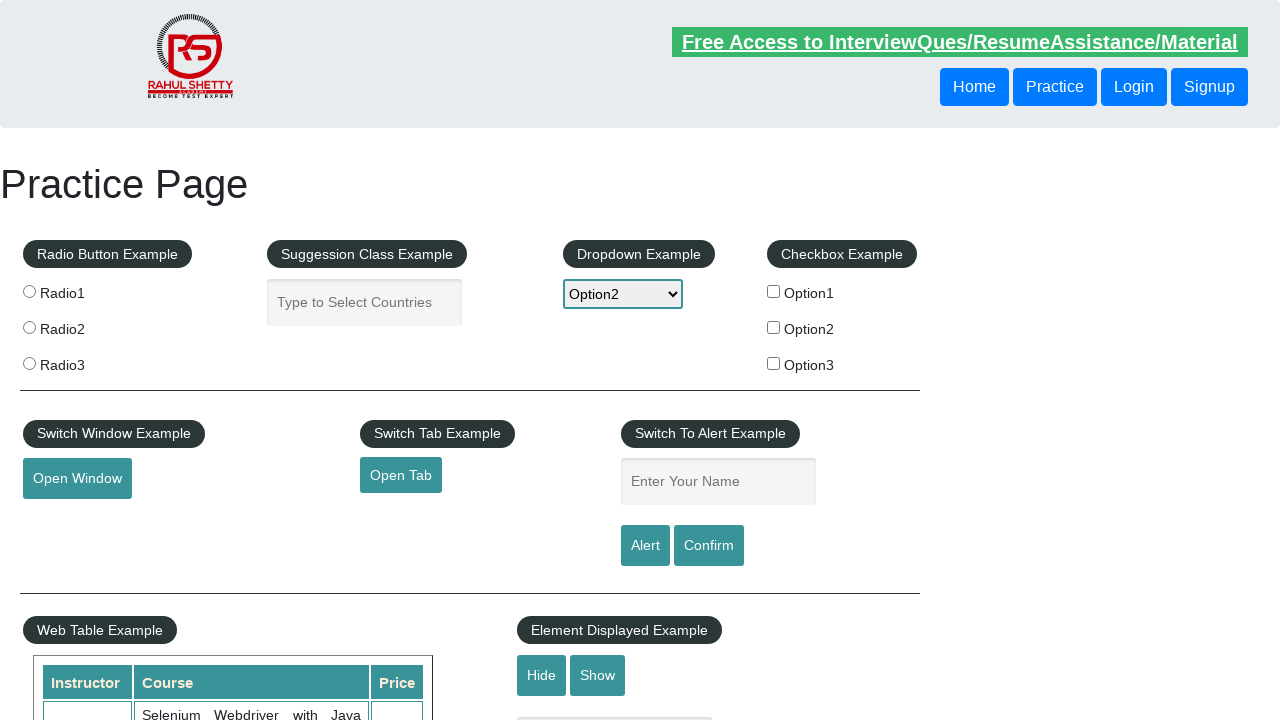

Selected 'option3' from static dropdown on select
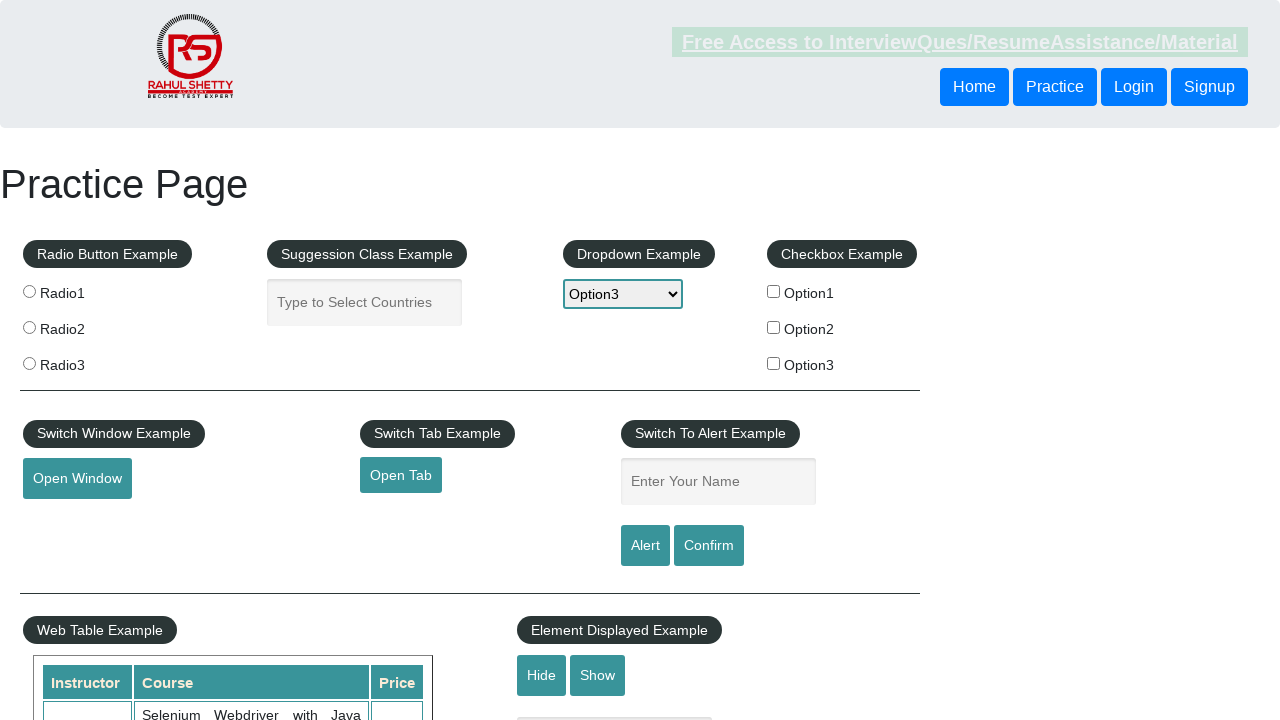

Typed 'ind' in autocomplete field to filter results on #autocomplete
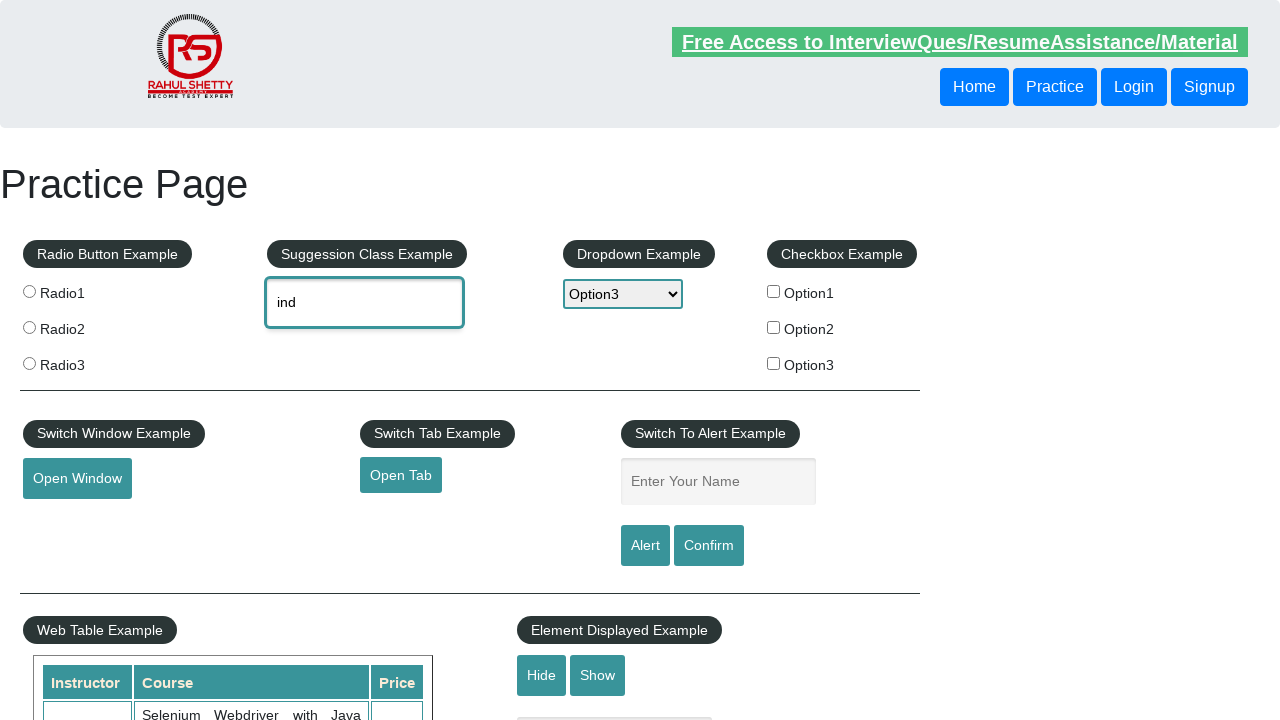

Autocomplete menu appeared with matching results
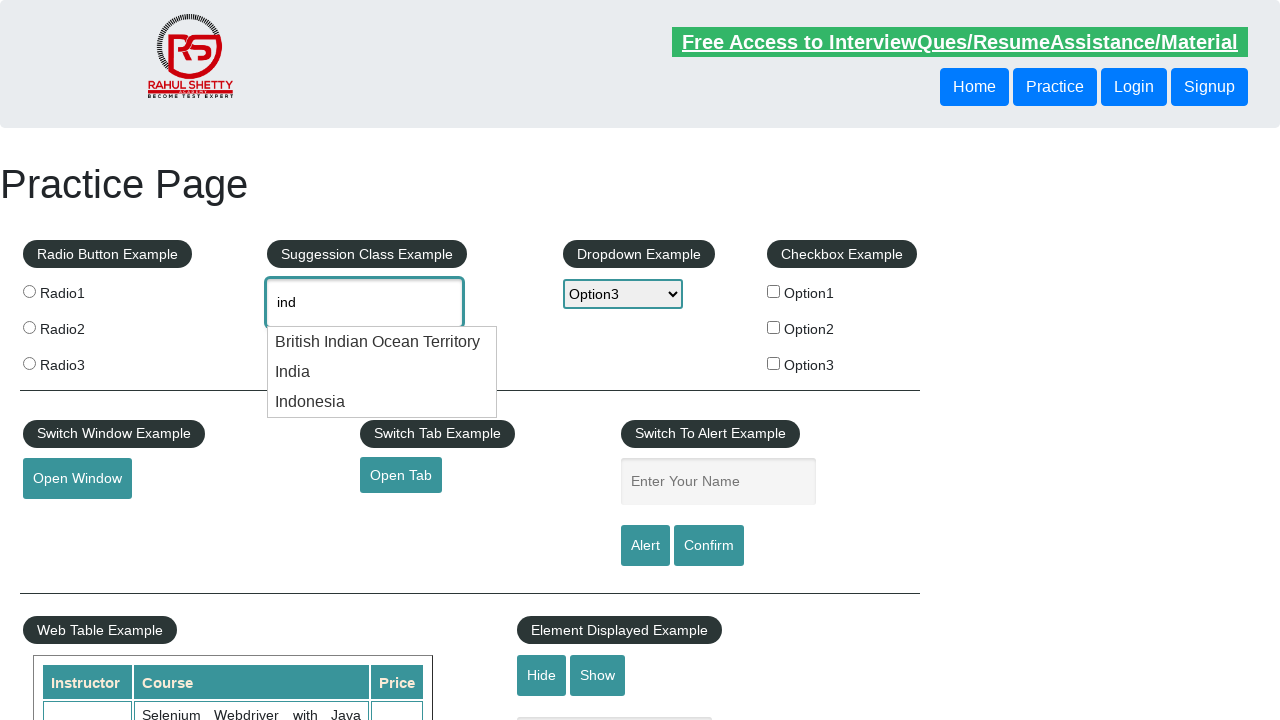

Selected 'India' from autocomplete dropdown at (382, 342) on .ui-menu-item div:has-text("India")
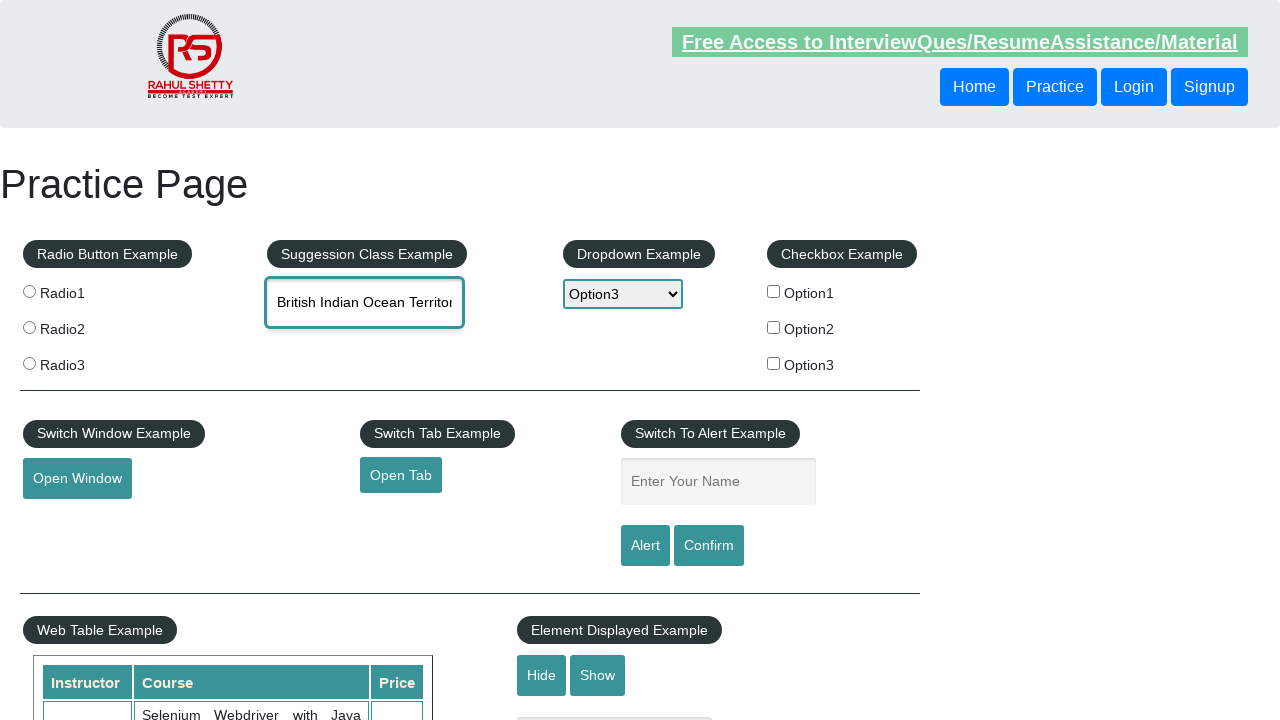

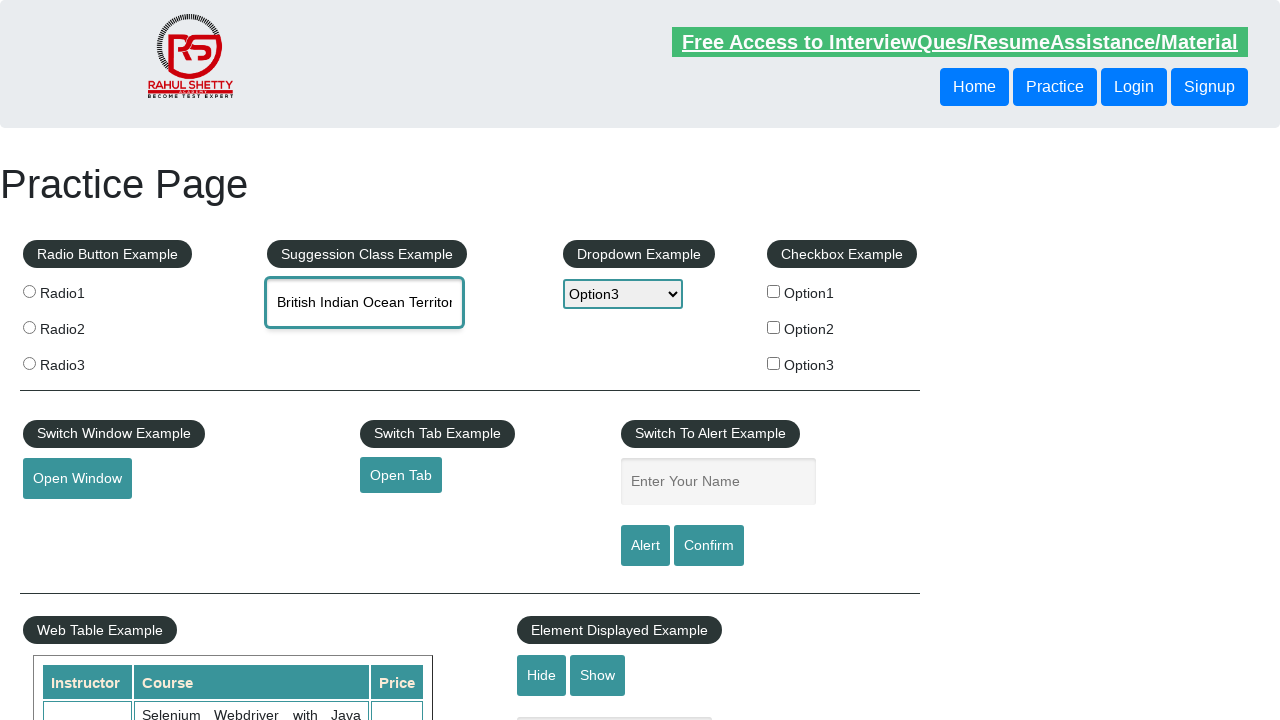